Demonstrates basic click interaction by clicking on the login button element on a web shop page.

Starting URL: https://danube-web.shop/

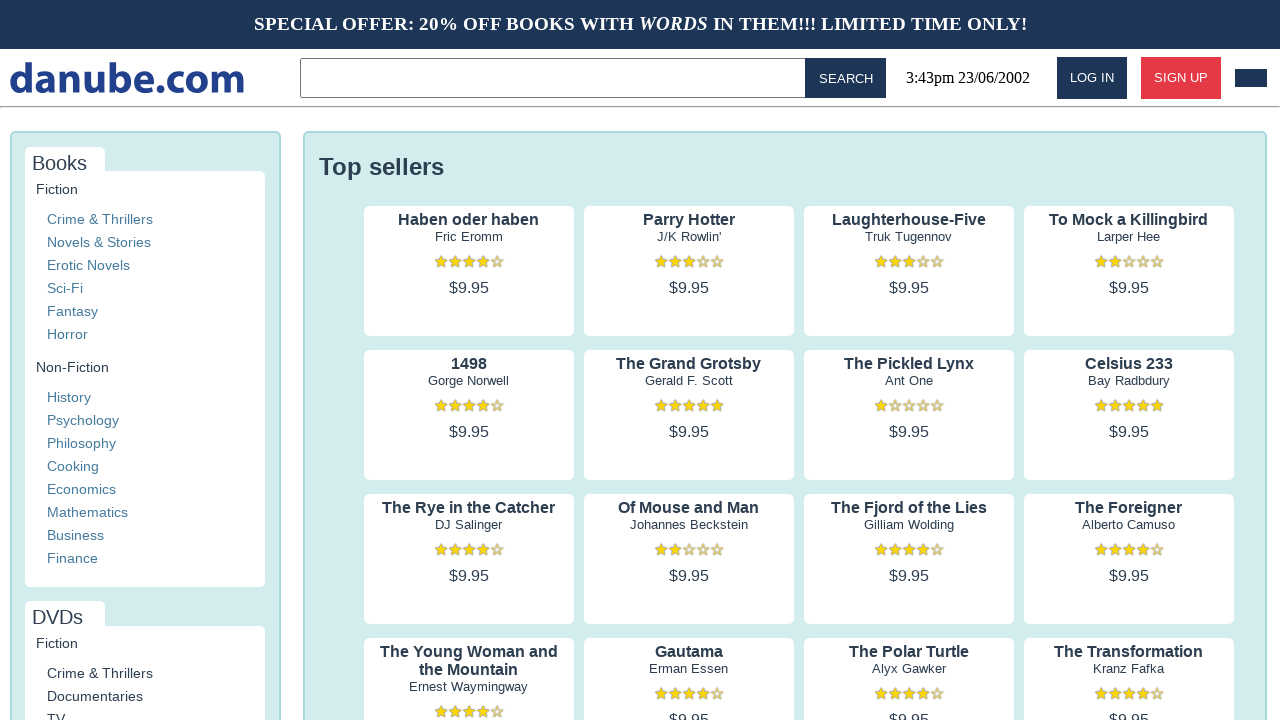

Navigated to Danube web shop homepage
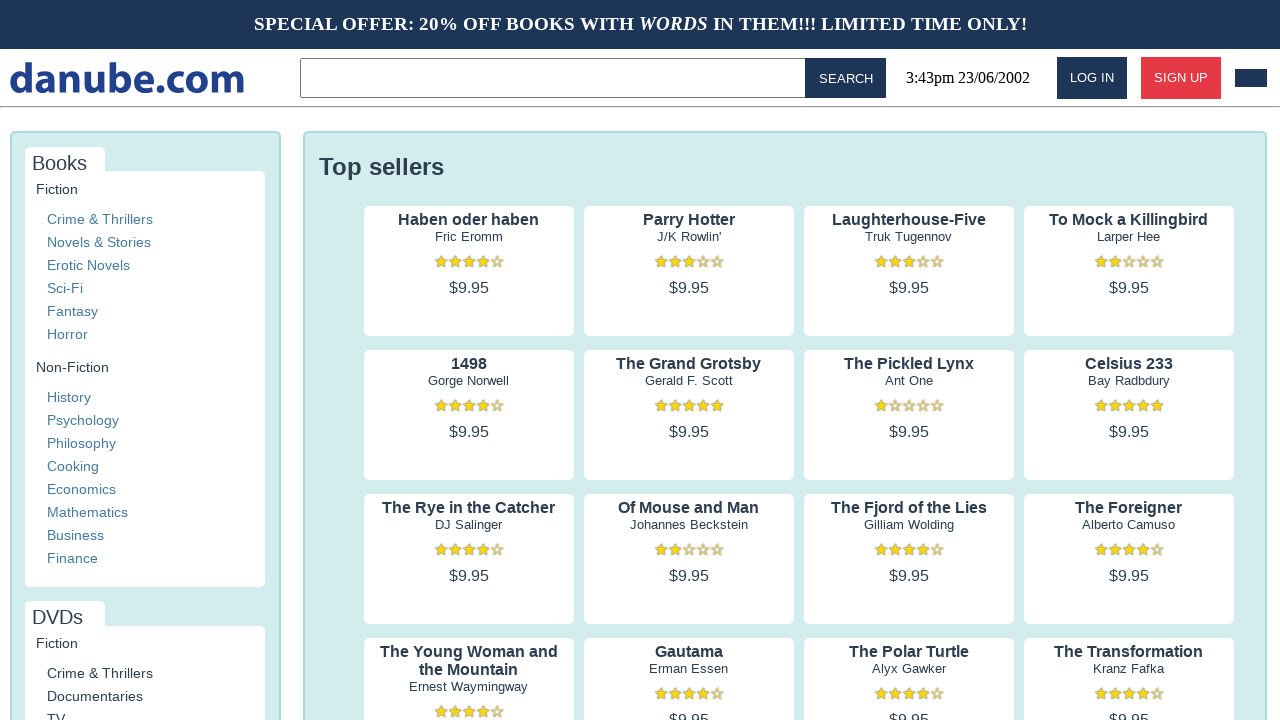

Clicked on the login button element at (1092, 78) on #login
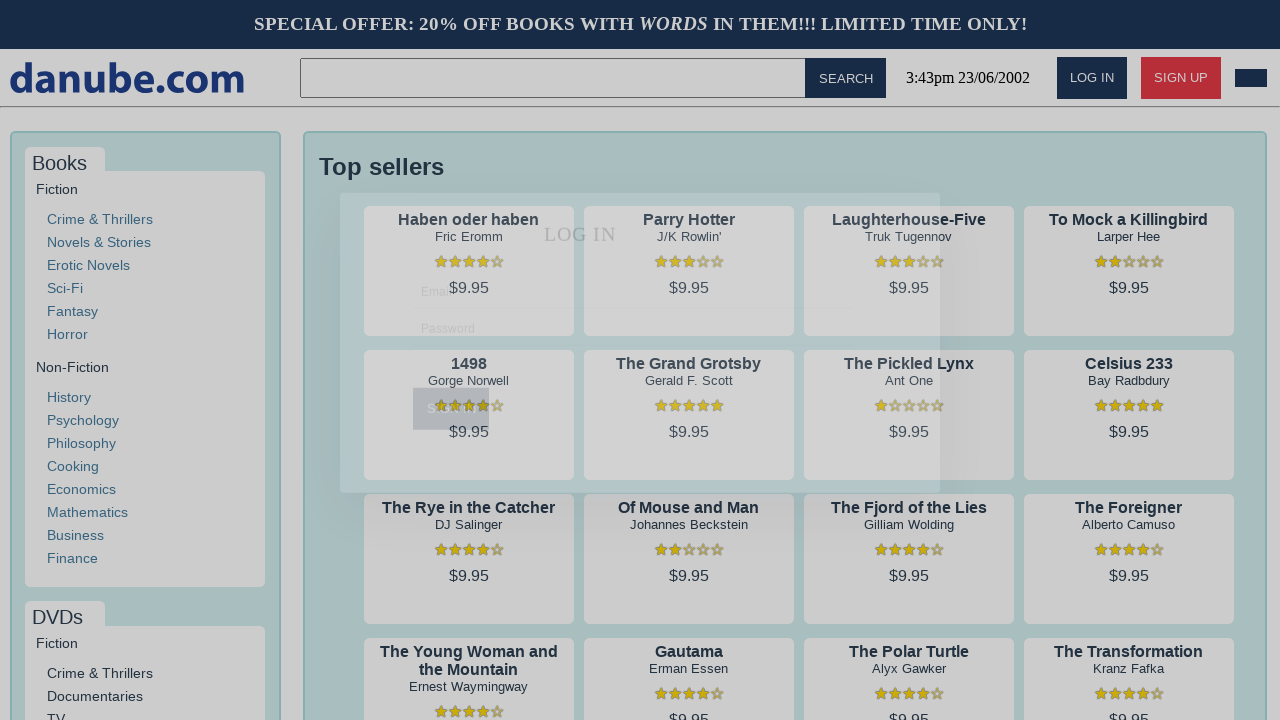

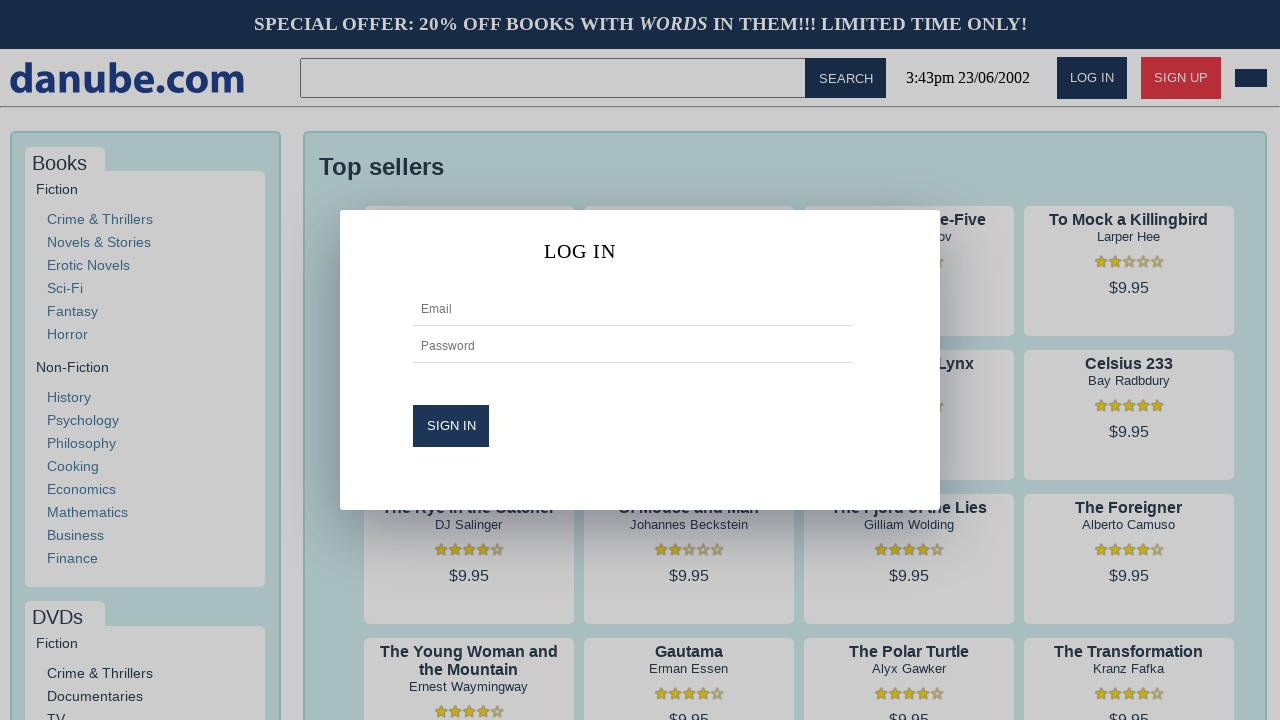